Tests right clicking on an element to reveal a hidden input

Starting URL: https://example.cypress.io/commands/actions

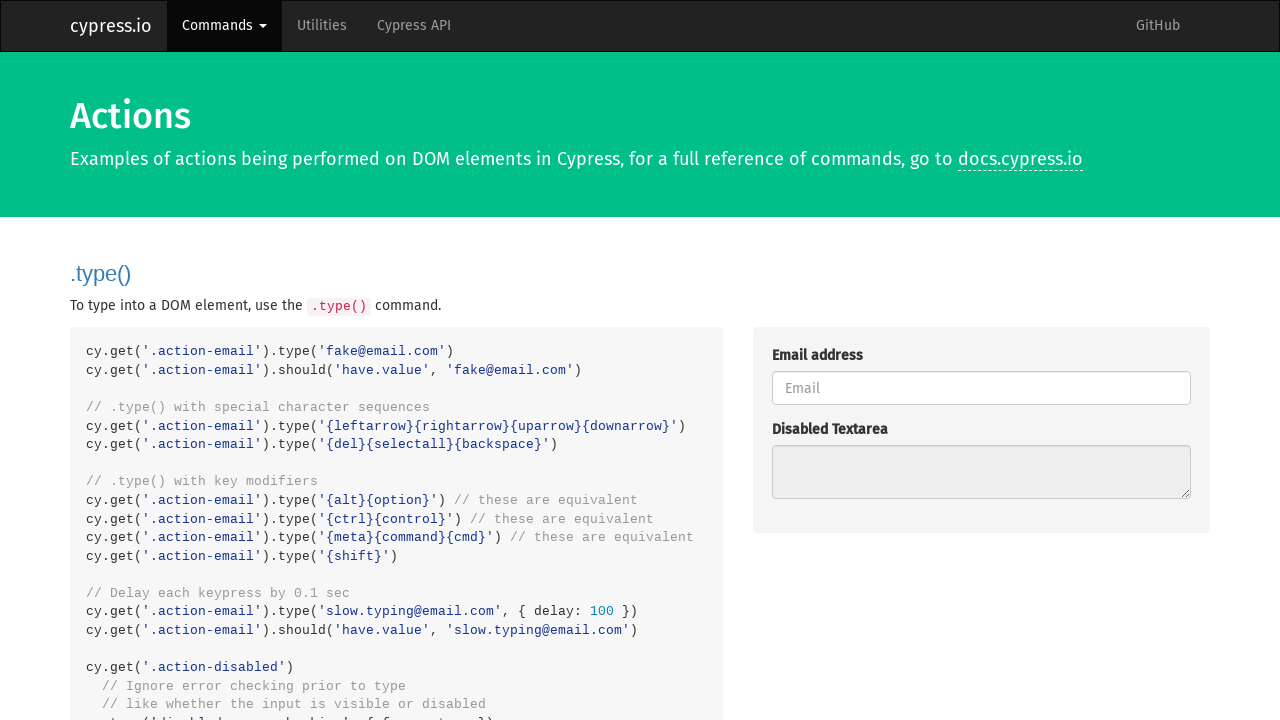

Right-clicked on the action div to reveal hidden input at (981, 360) on .rightclick-action-div
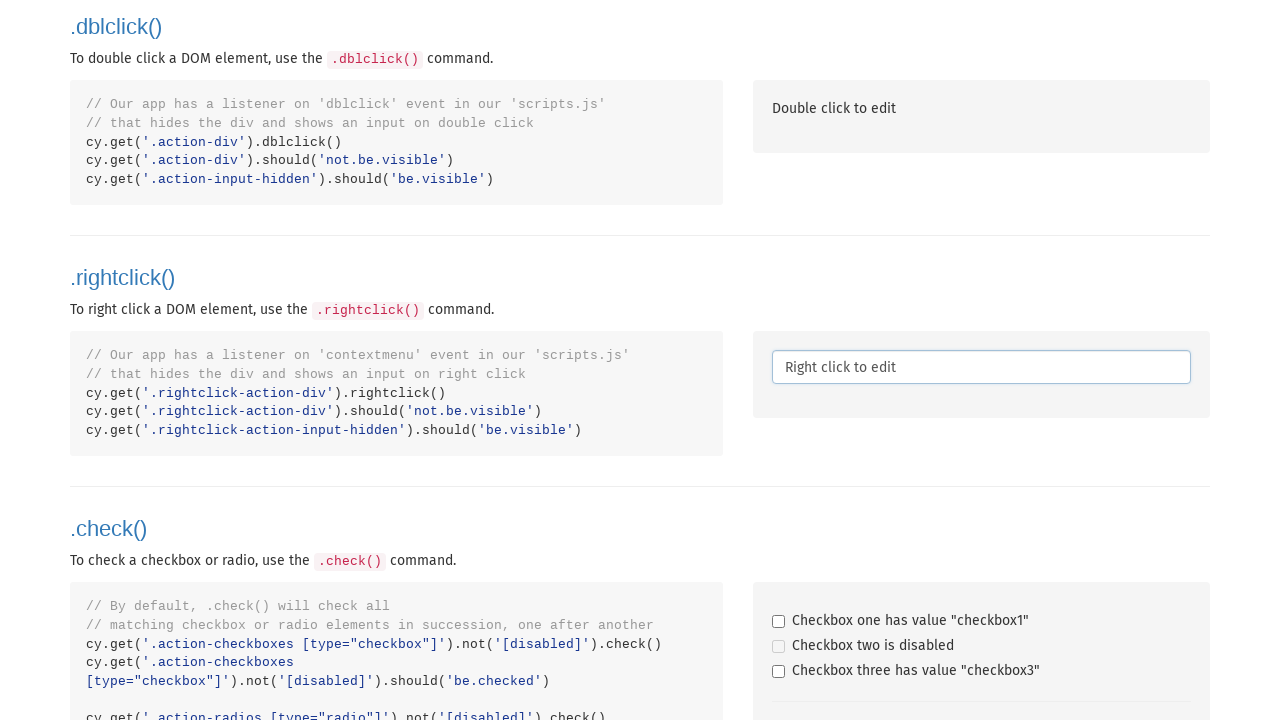

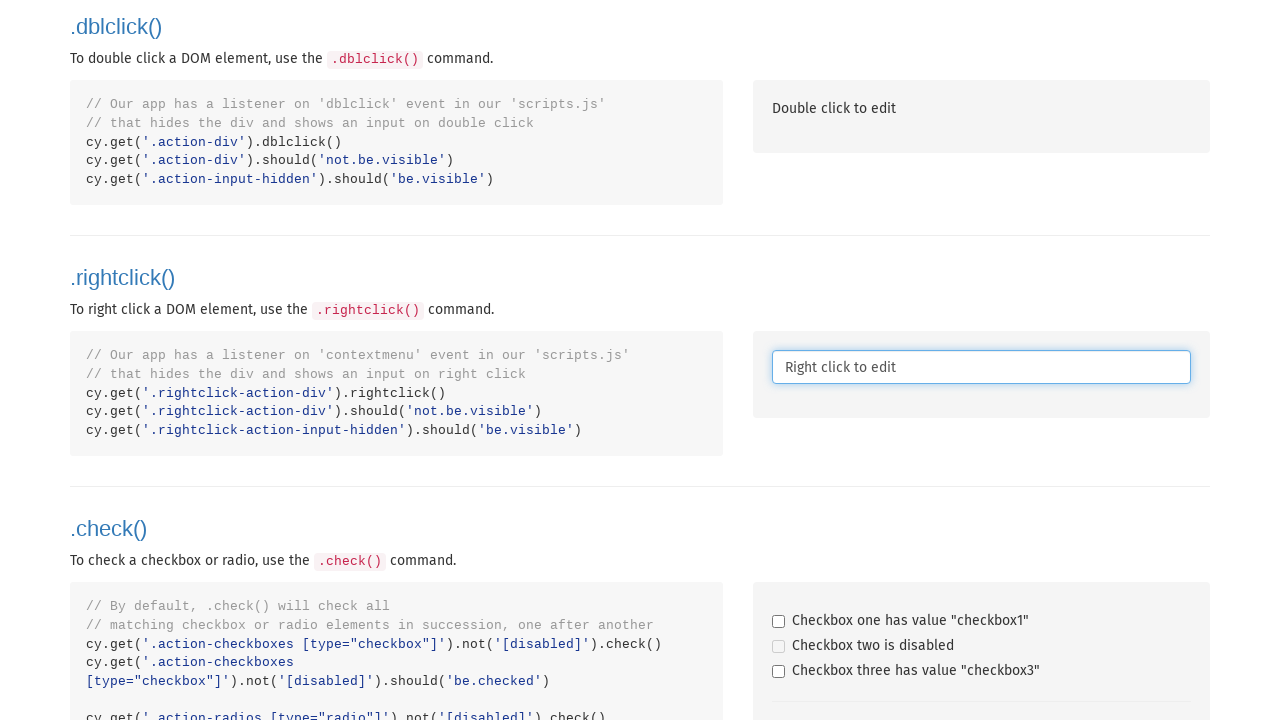